Tests drag-and-drop functionality on the jQuery UI demo page by dragging an element and dropping it onto a target element within an iframe

Starting URL: https://jqueryui.com/droppable/

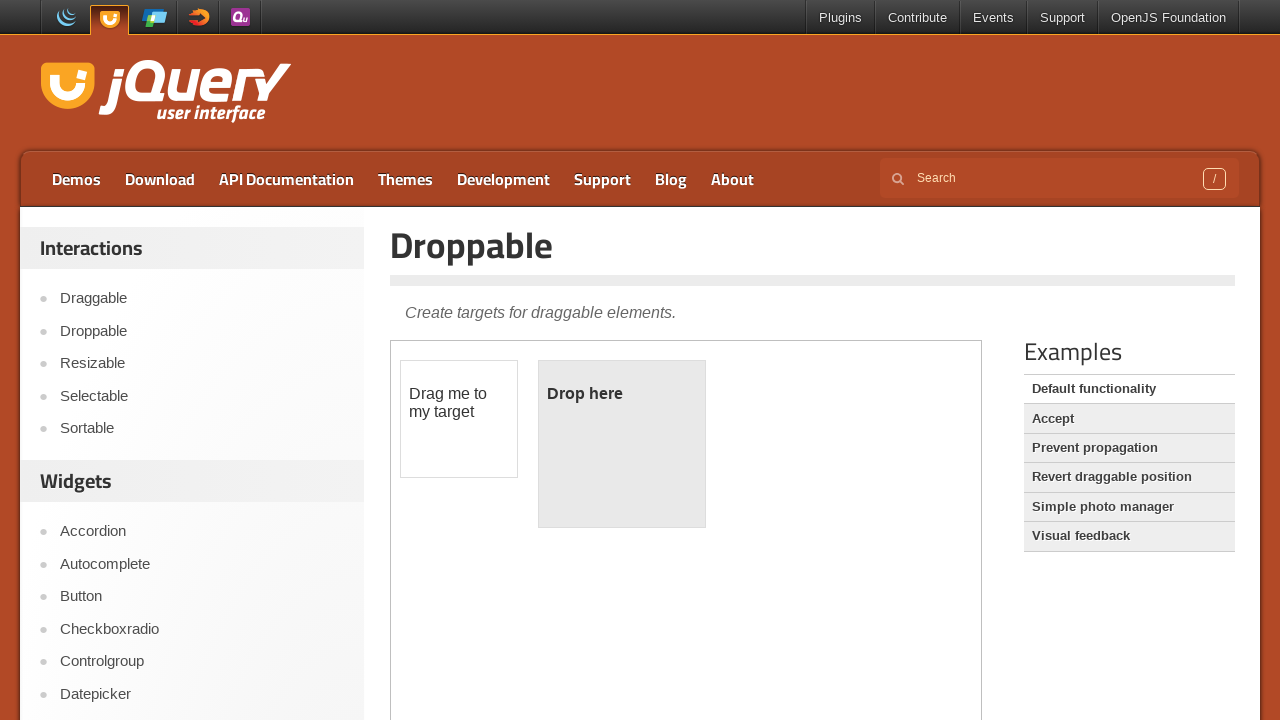

Located the demo iframe
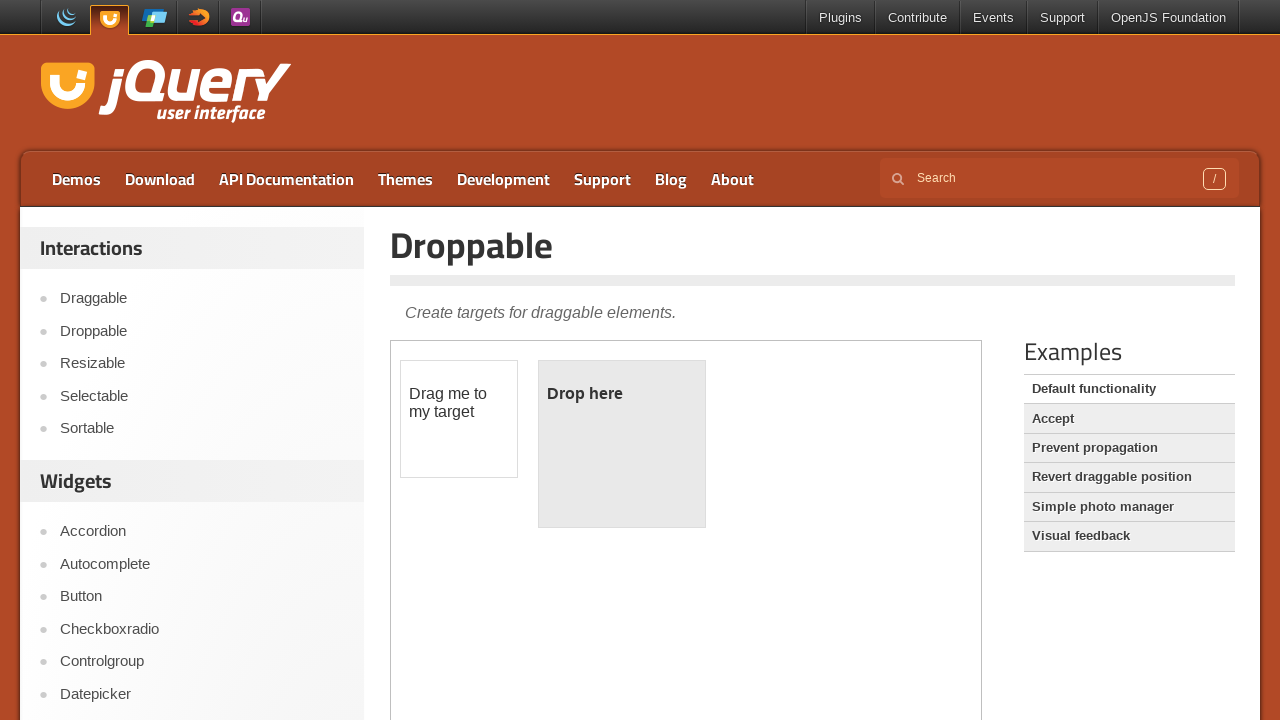

Clicked on the draggable element at (459, 419) on iframe.demo-frame >> internal:control=enter-frame >> #draggable
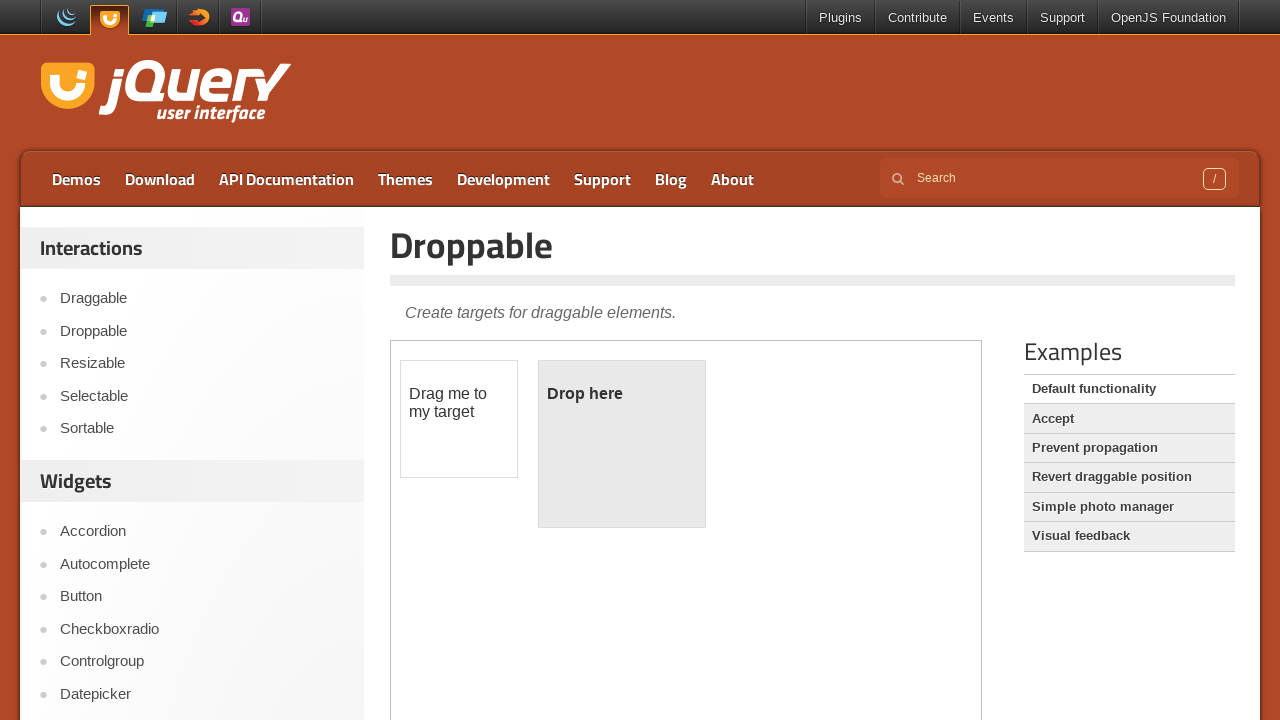

Located the source draggable element
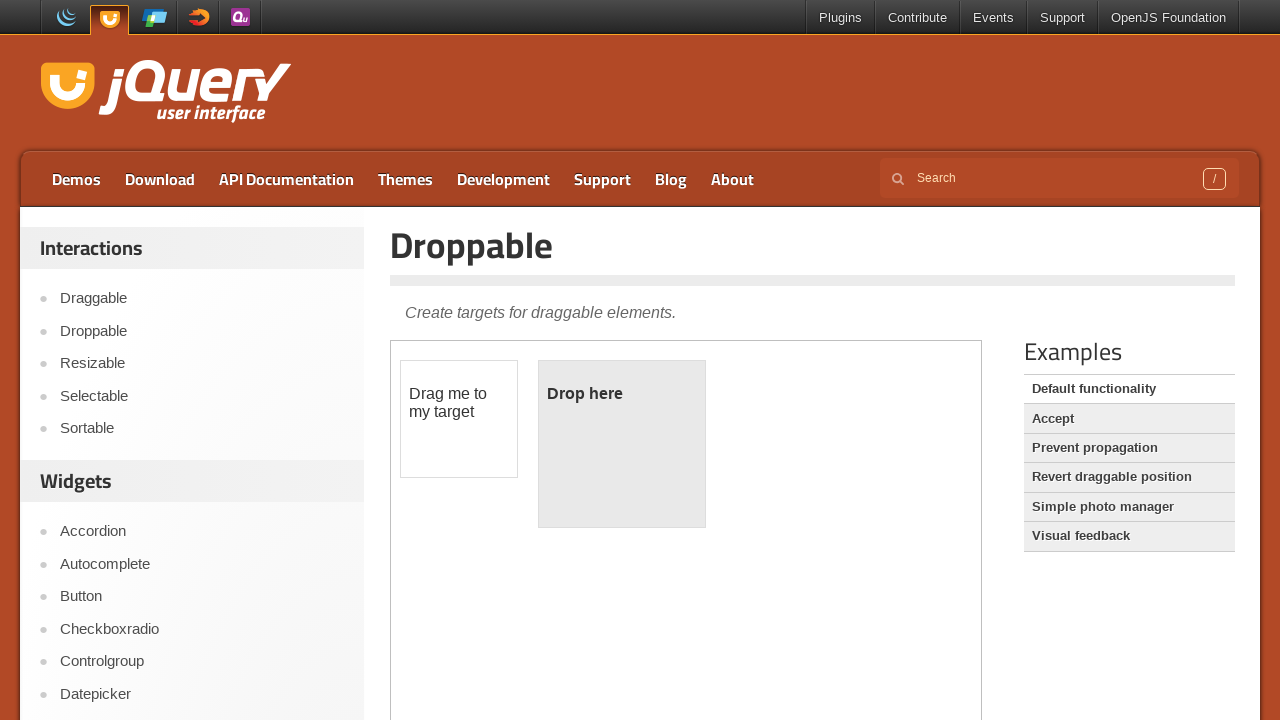

Located the target droppable element
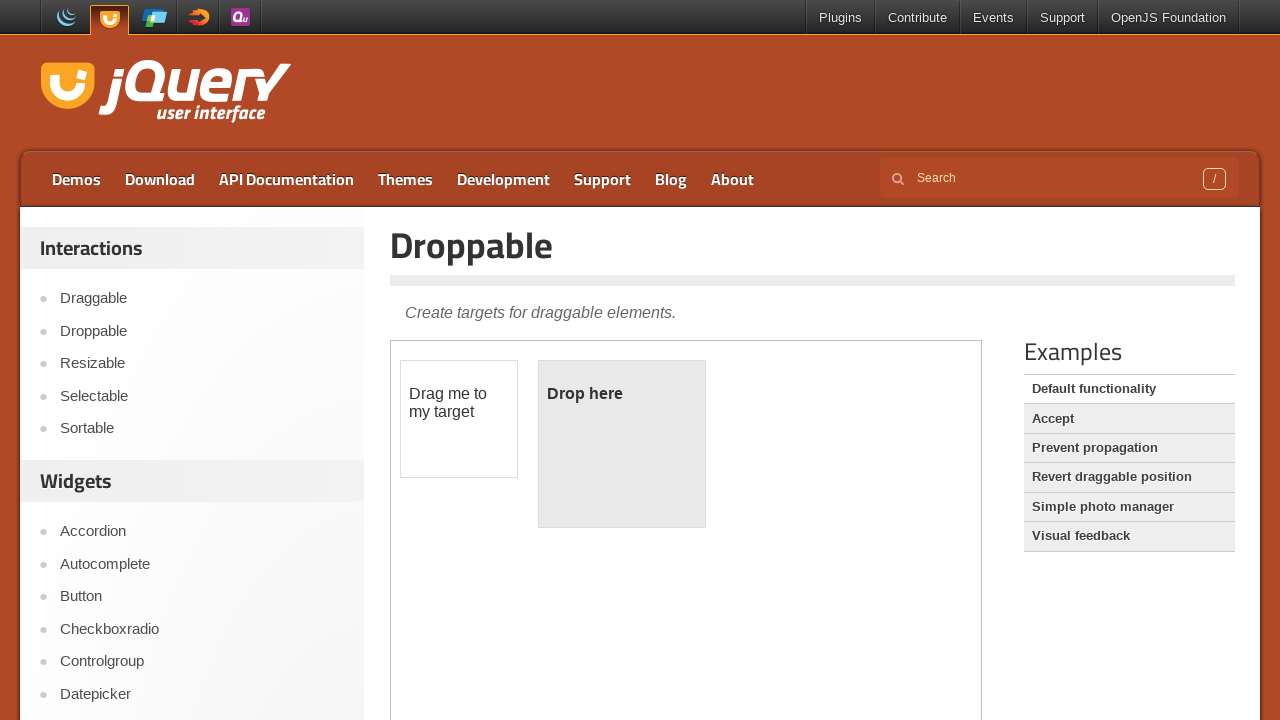

Dragged the draggable element onto the droppable target at (622, 444)
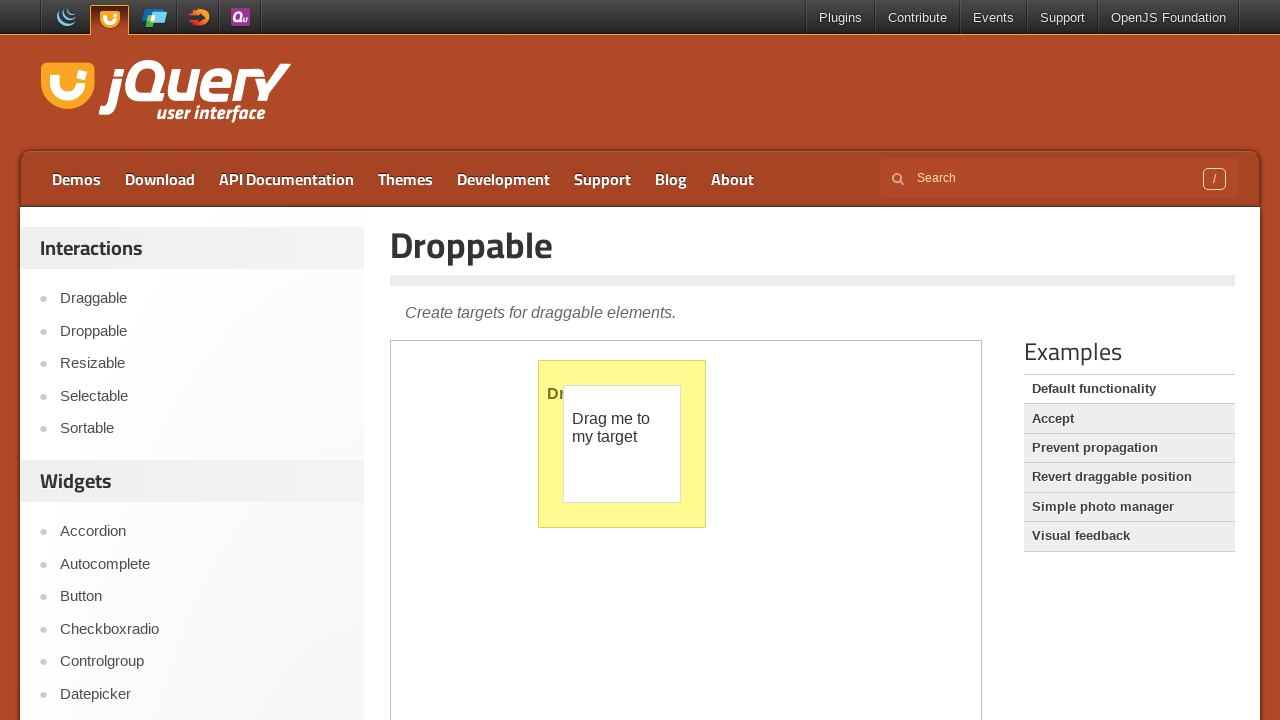

Waited 1 second for drag-and-drop animation to complete
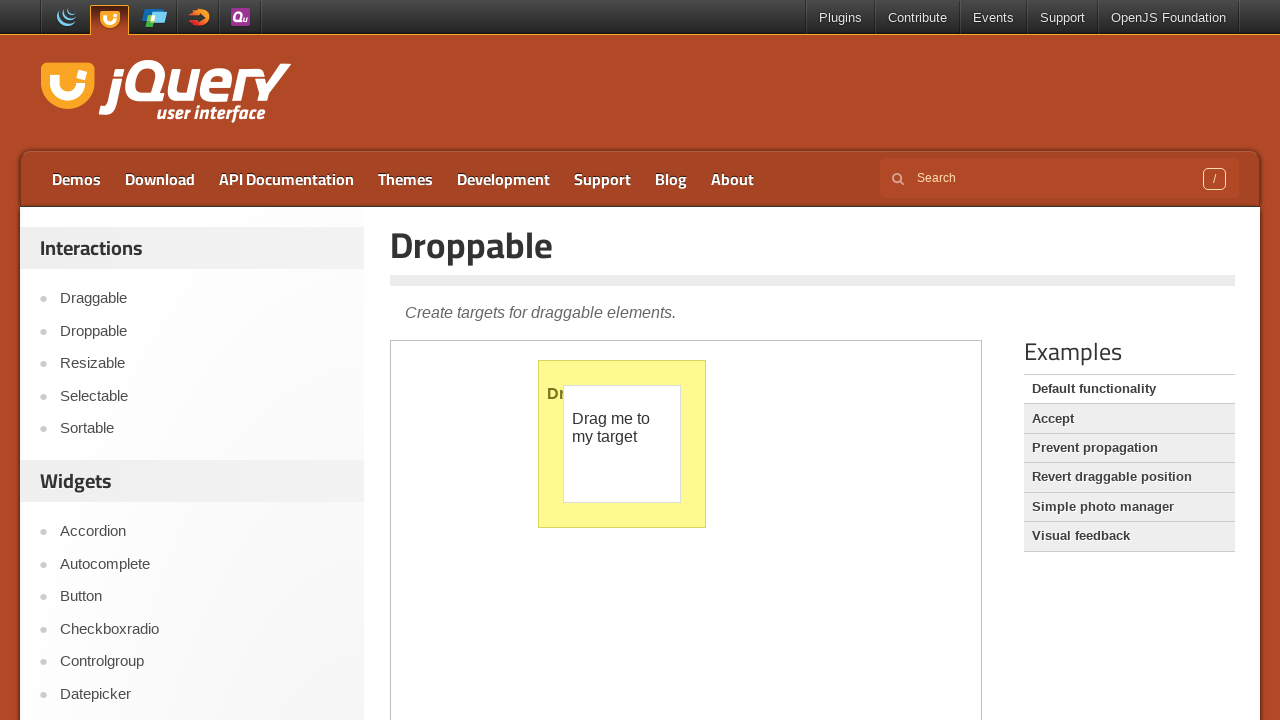

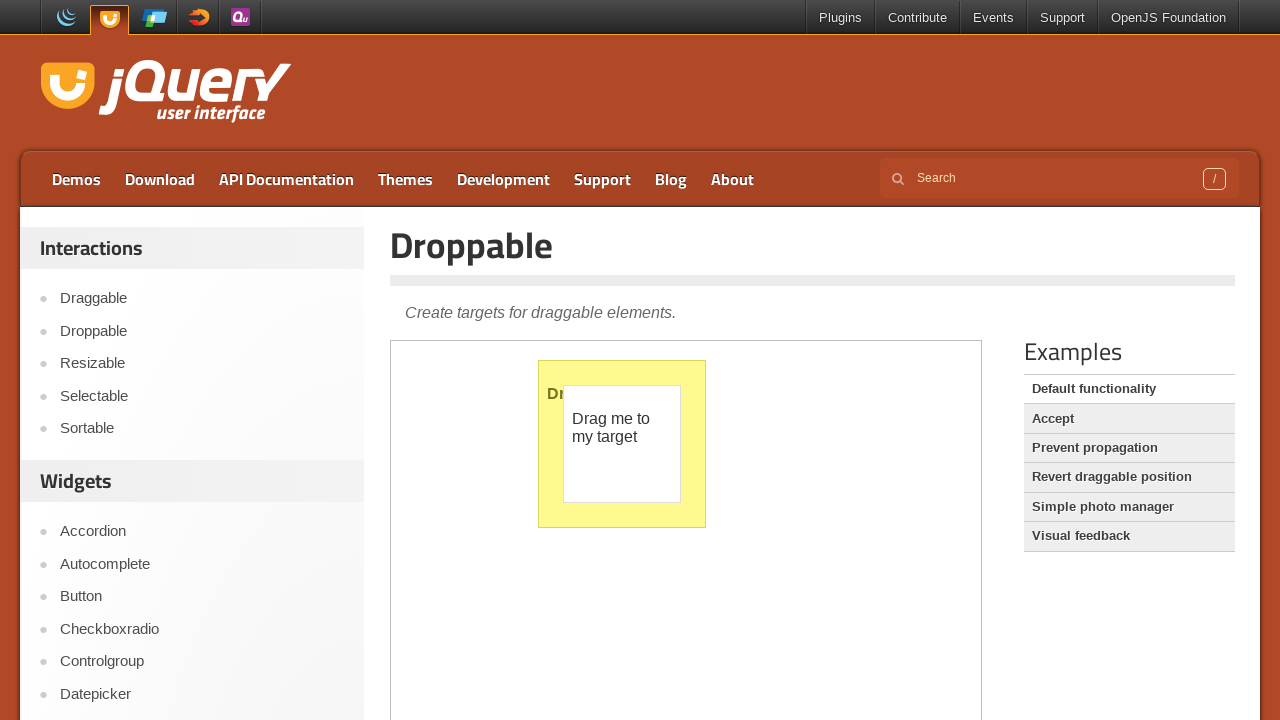